Tests radio button functionality on the Materialize CSS documentation page by checking if a radio button is selected and clicking it if it's not already selected.

Starting URL: https://materializecss.com/radio-buttons.html

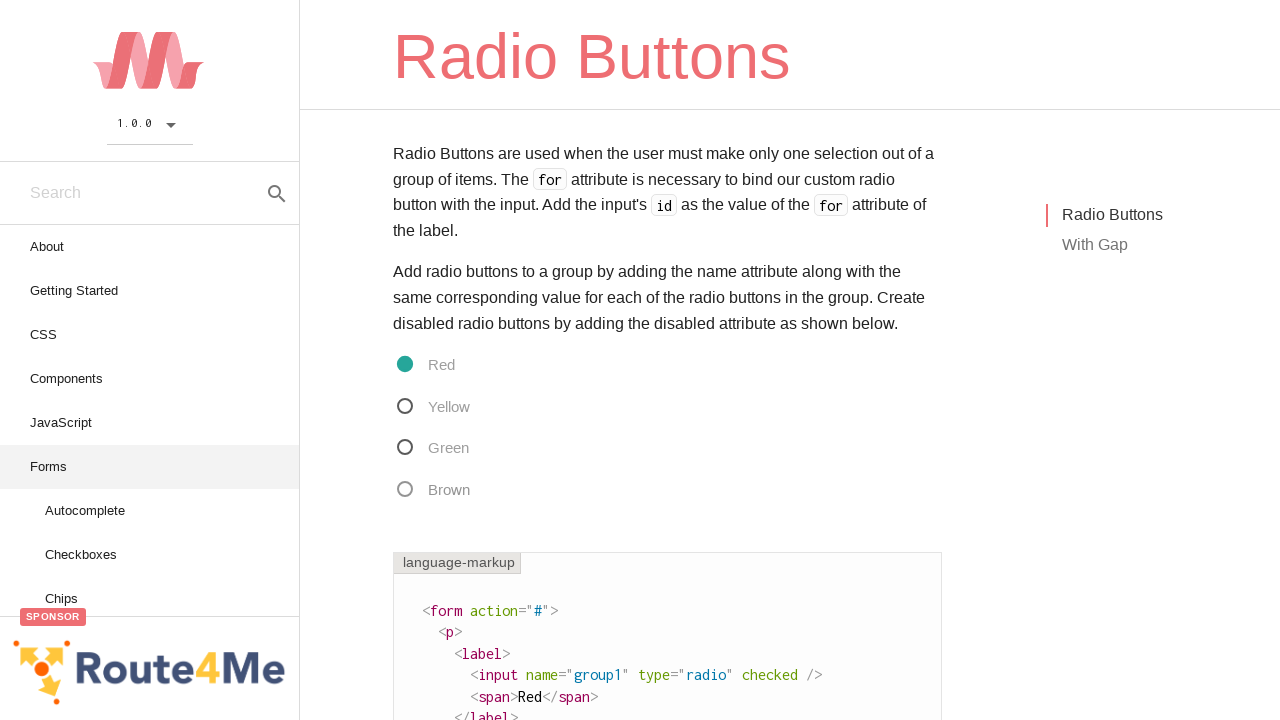

Waited for radio button selector to be visible
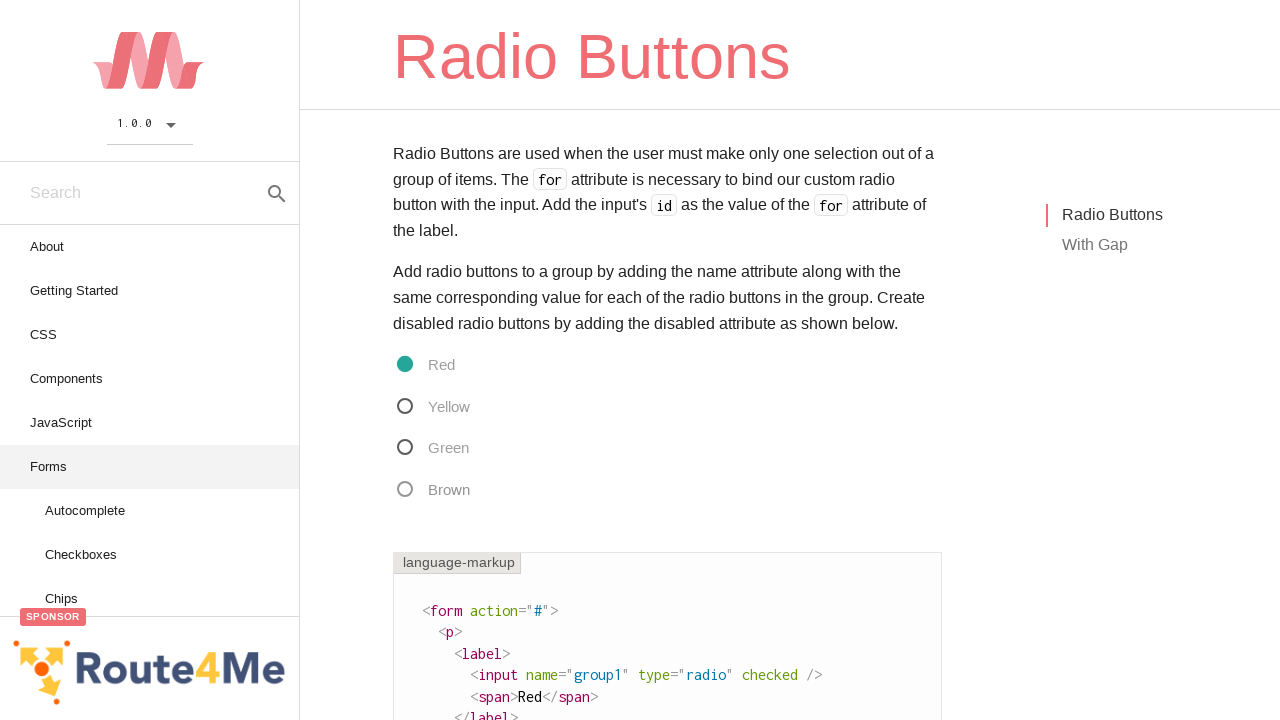

Located the radio button element
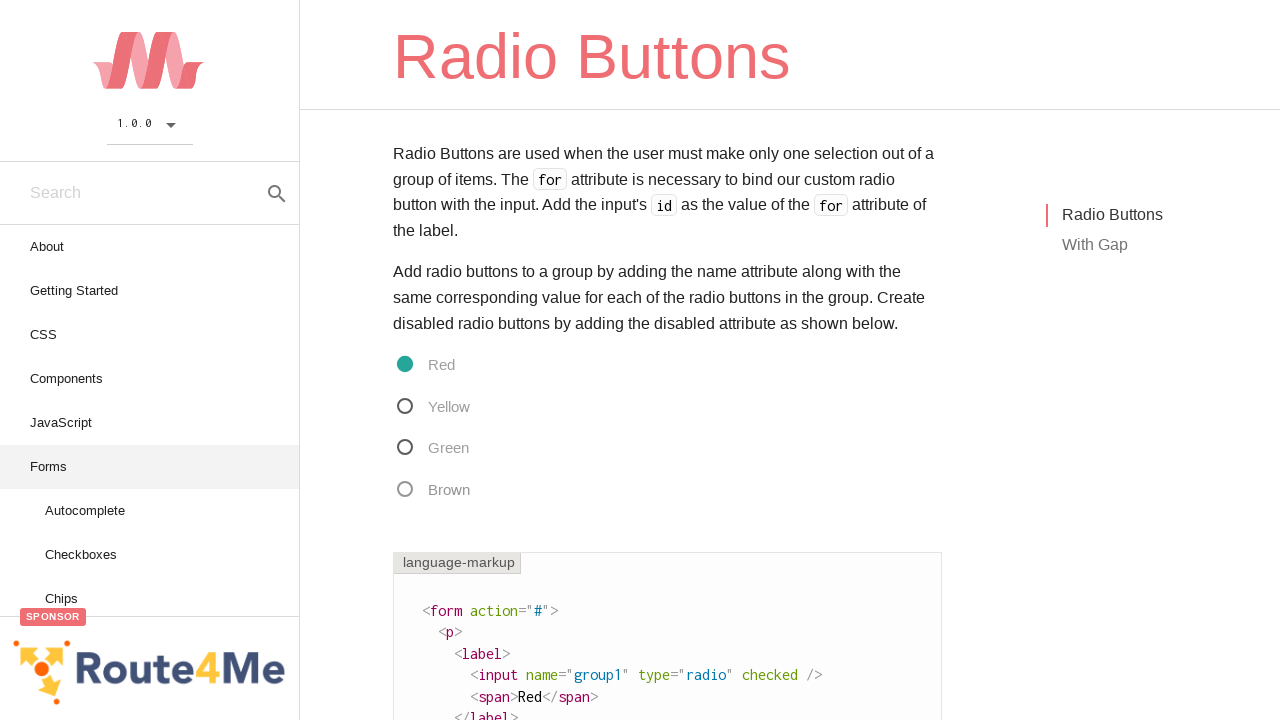

Radio button was not checked
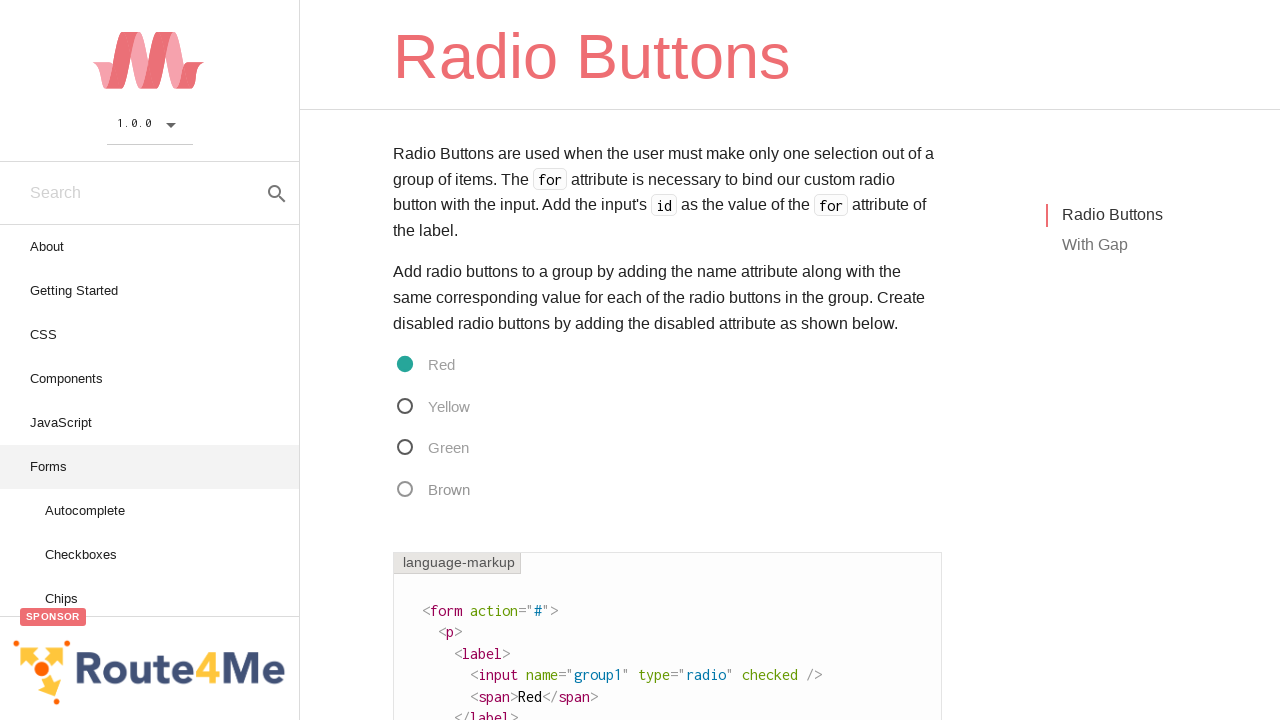

Clicked the radio button to select it at (431, 406) on div.container div.row div.col.s12.m8.offset-m1.xl7.offset-xl1:nth-child(1) div.s
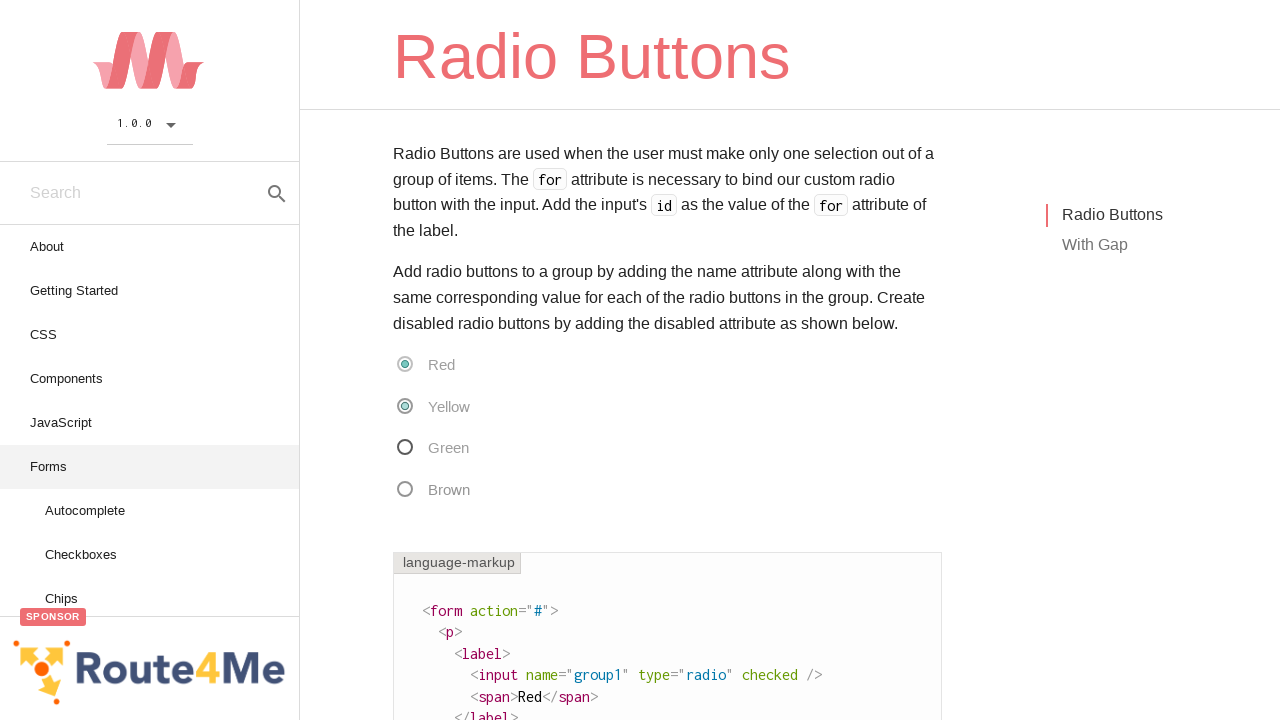

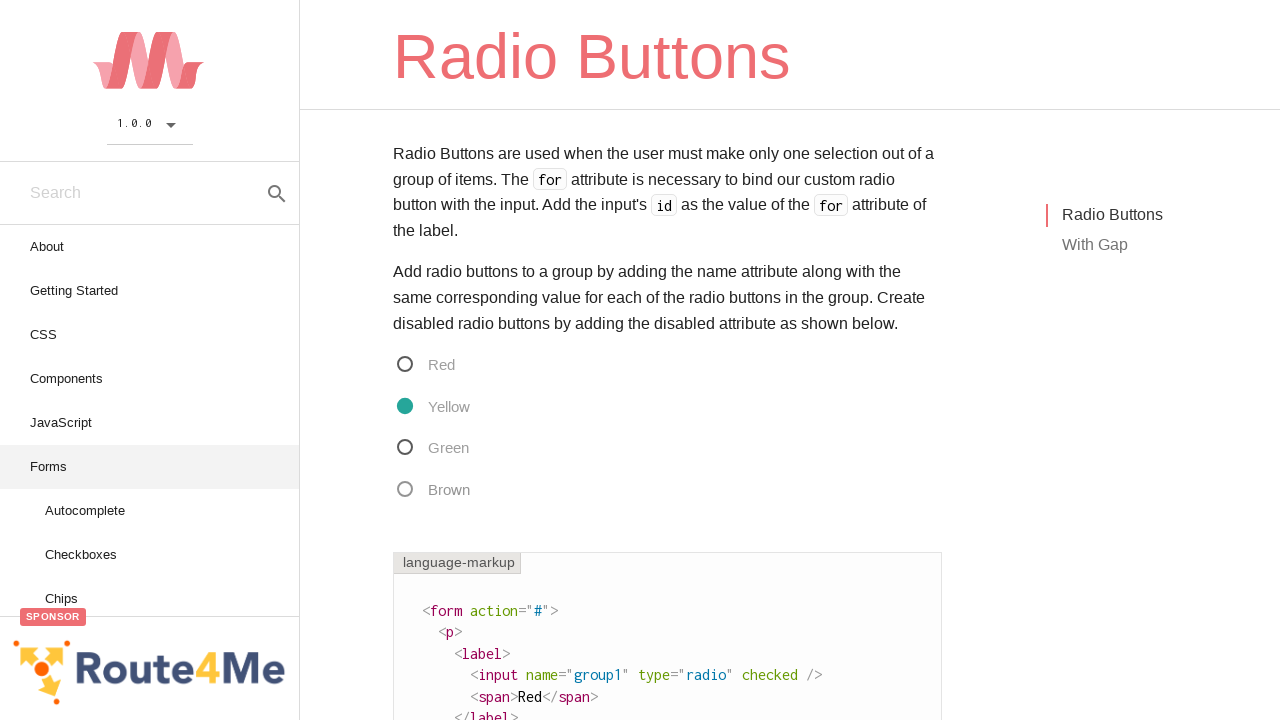